Tests sending a keyboard key (SPACE) to a specific input element and verifies that the key press is detected and displayed on the page.

Starting URL: http://the-internet.herokuapp.com/key_presses

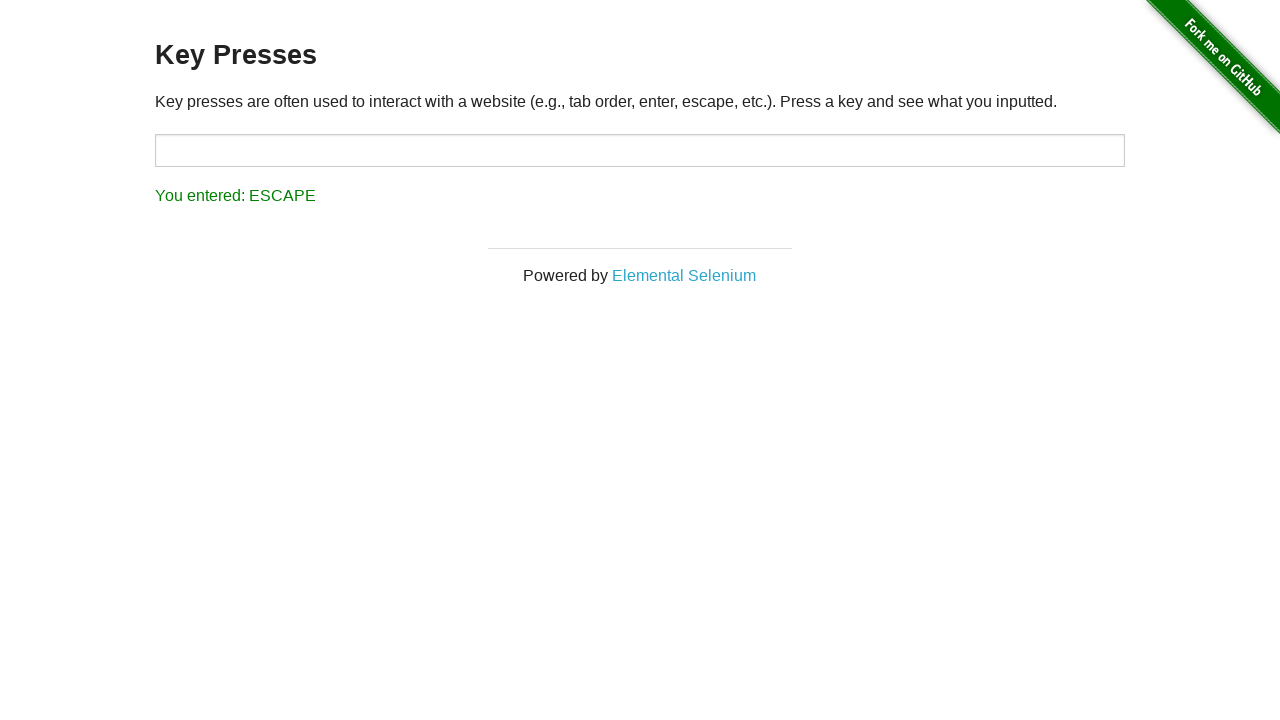

Pressed Space key on target input element on #target
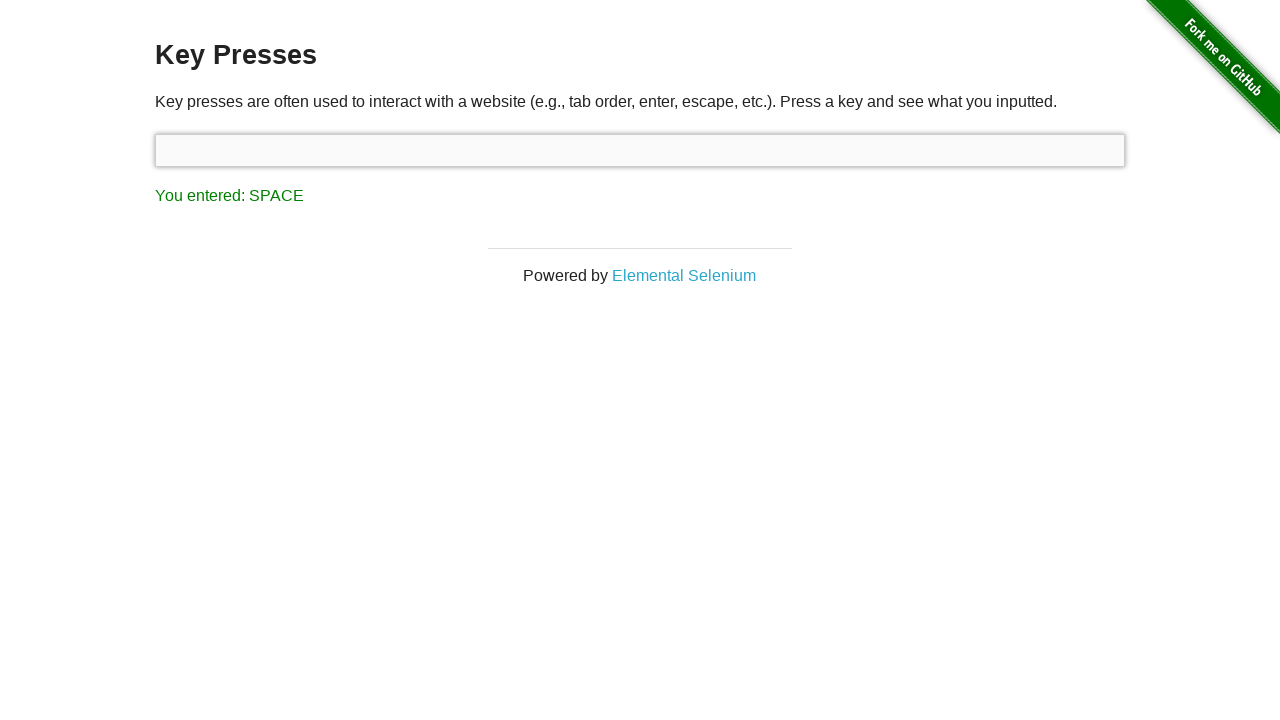

Result text appeared on page
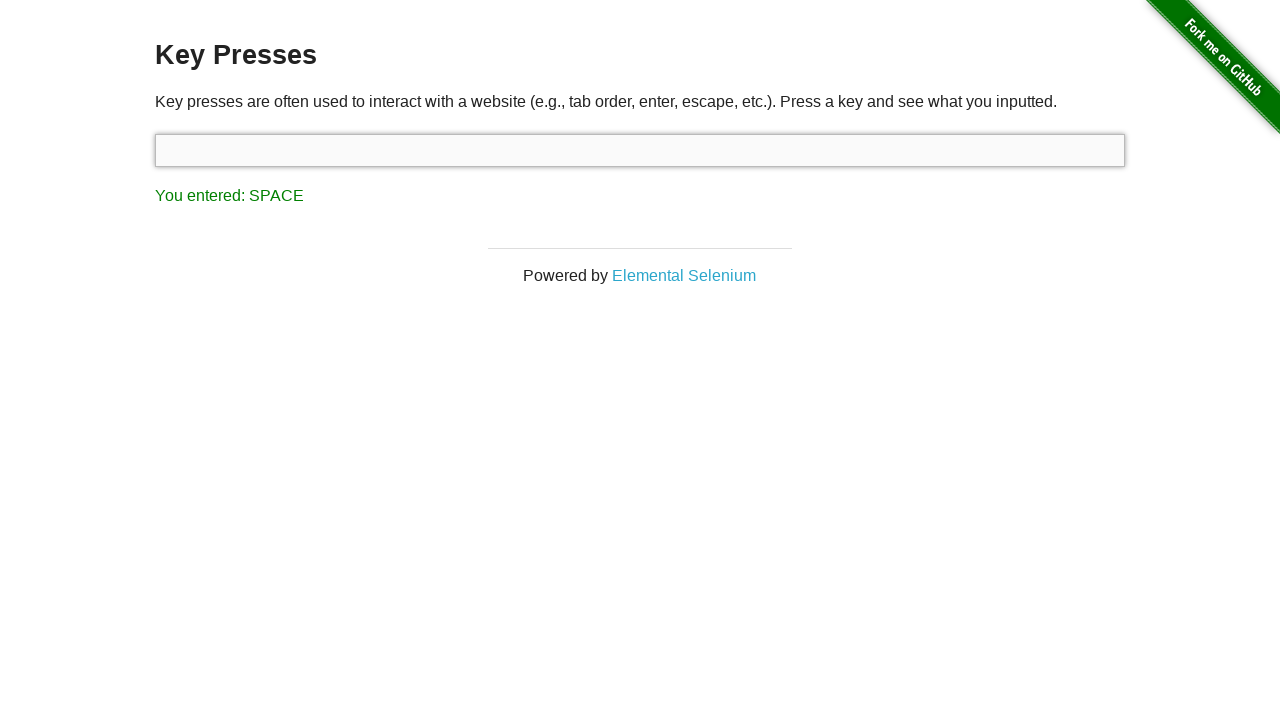

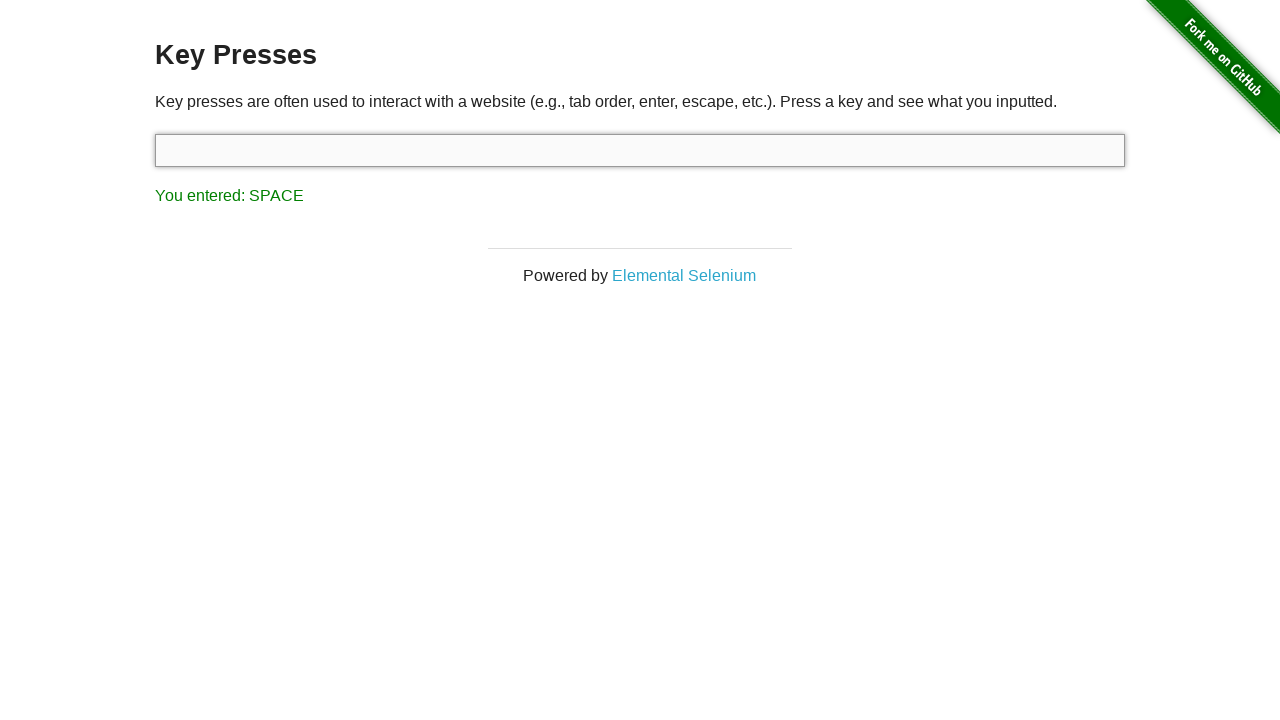